Tests the store selector functionality by clicking the store selector, entering a Fort Lauderdale zip code (33301), and saving the selected store.

Starting URL: http://basspro.com

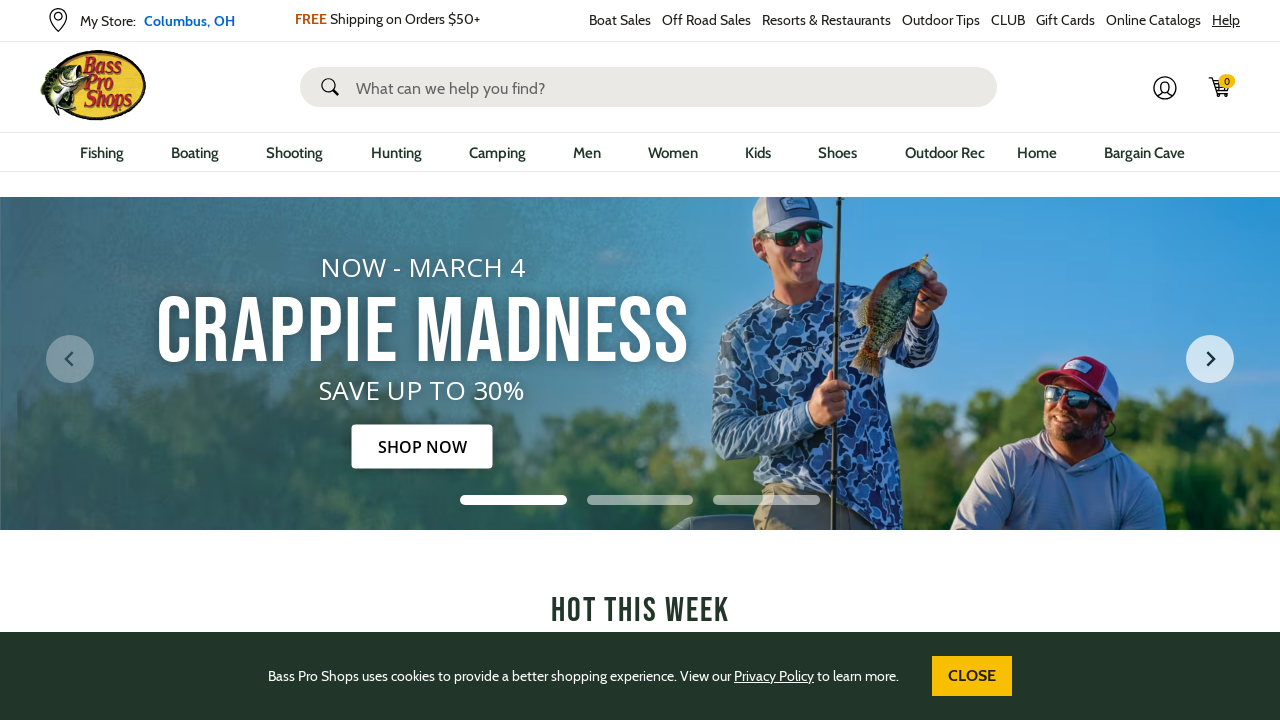

Waited for page to load with networkidle state
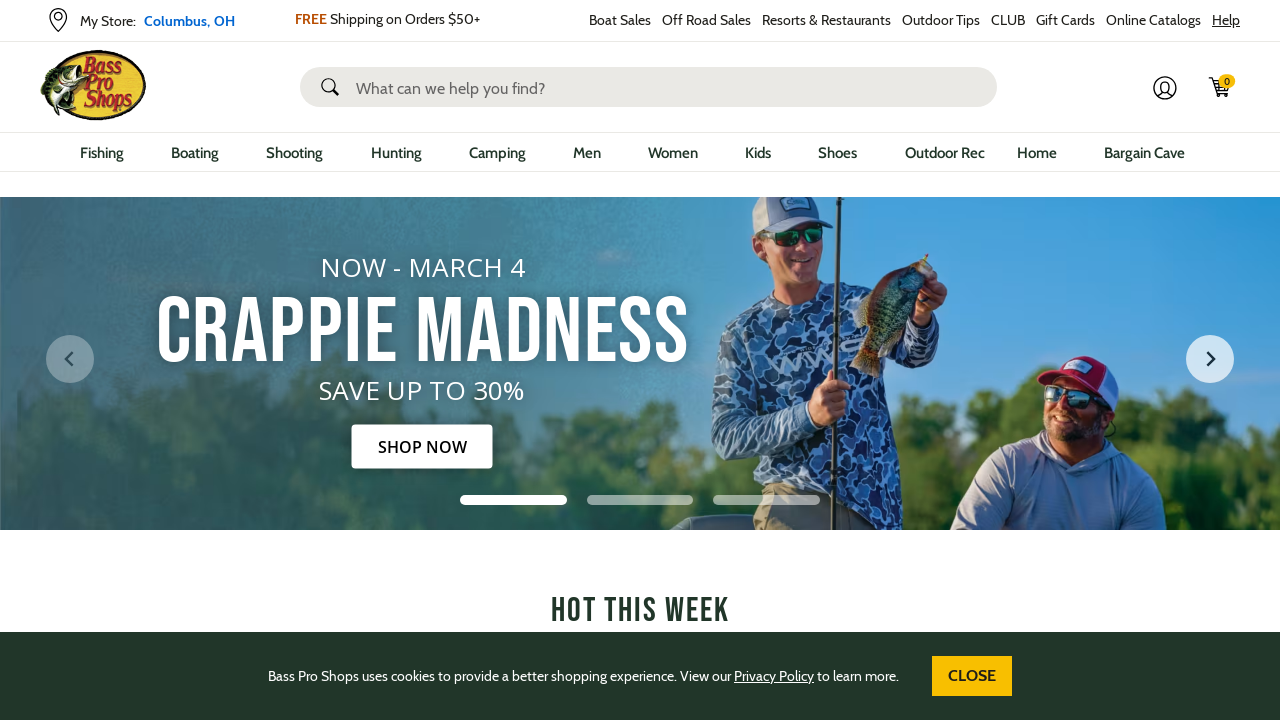

Clicked store selector button at (160, 16) on xpath=/html/body/div[2]/div[1]/div[2]/div[1]
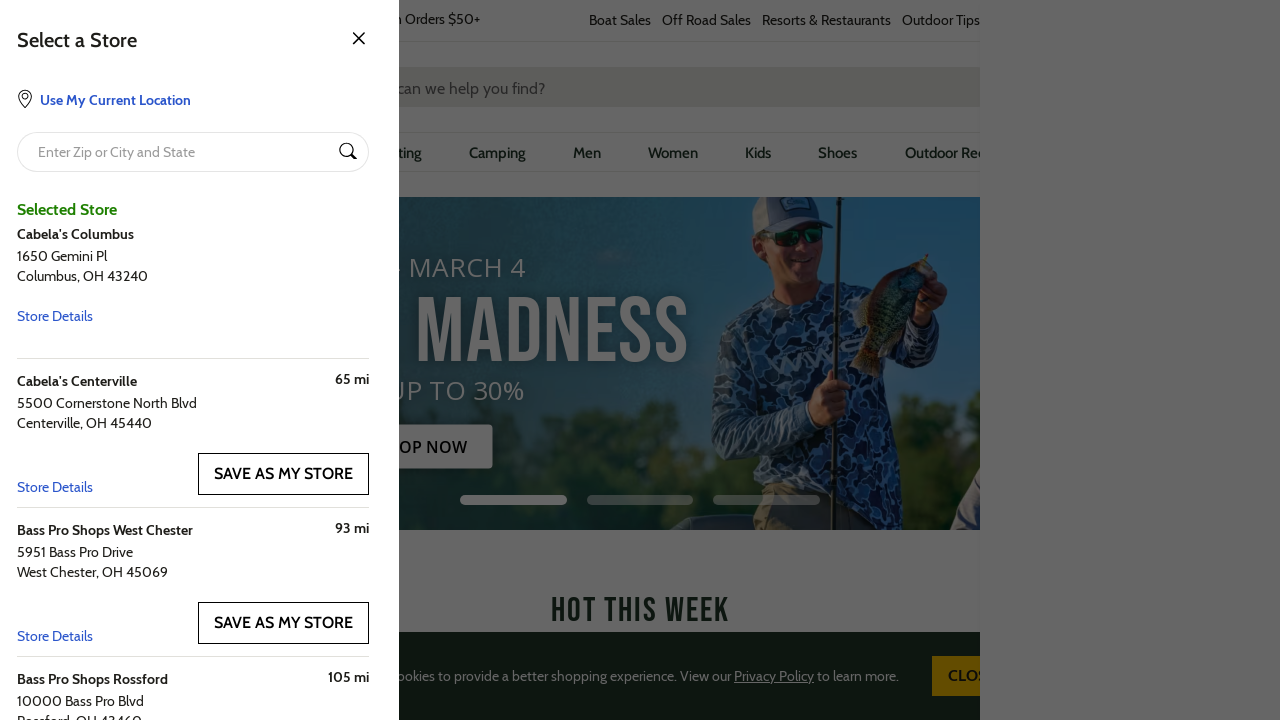

Store locator input field appeared
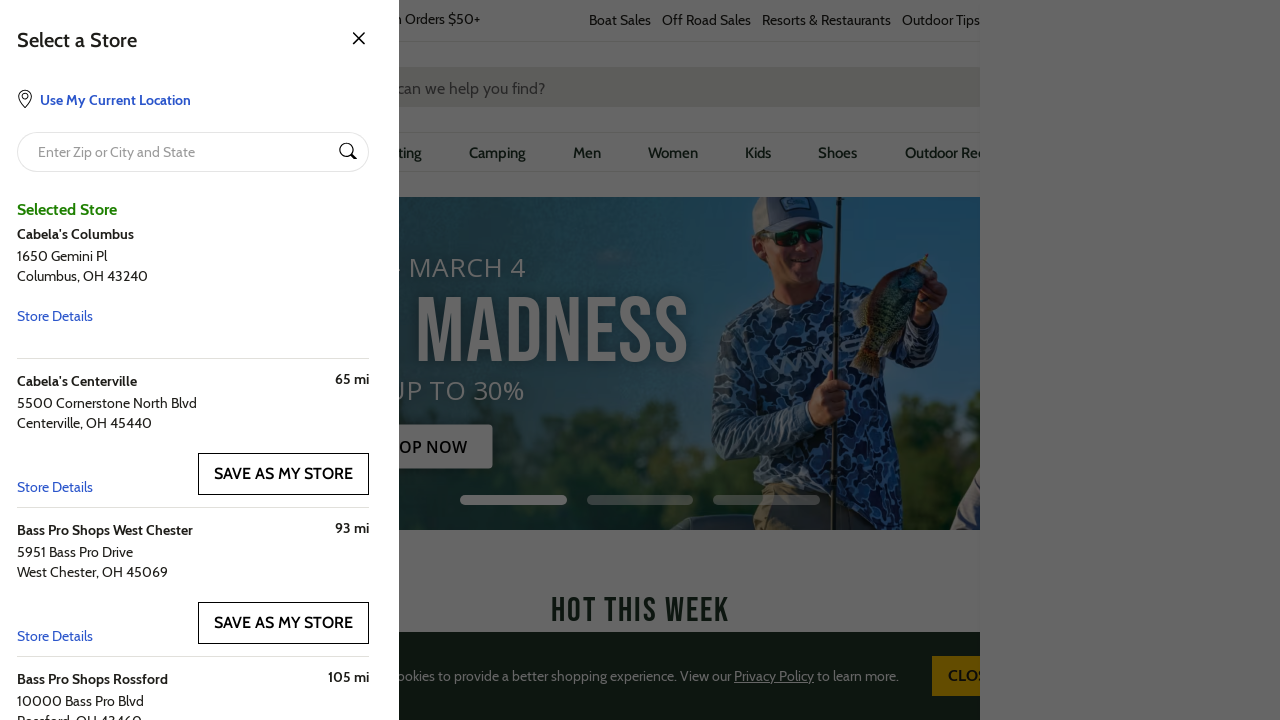

Filled store locator input with zip code 33301 (Fort Lauderdale) on #storeLocInp
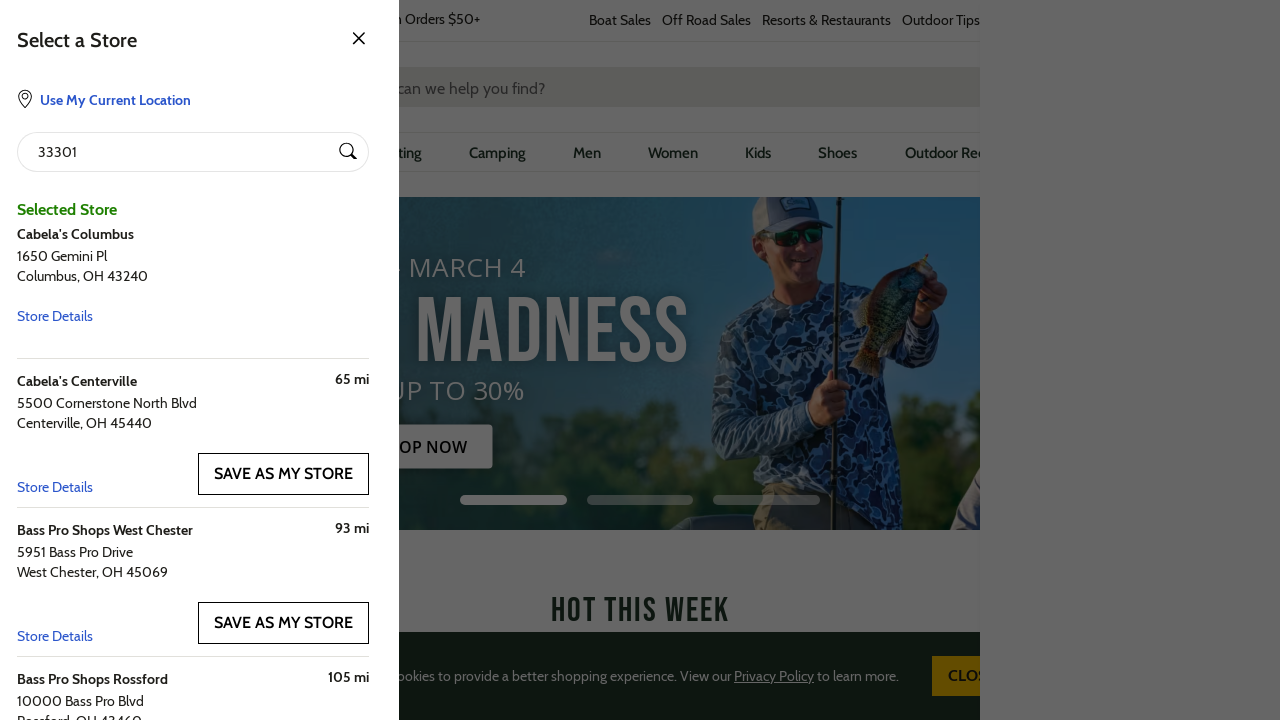

Pressed Enter to search for store on #storeLocInp
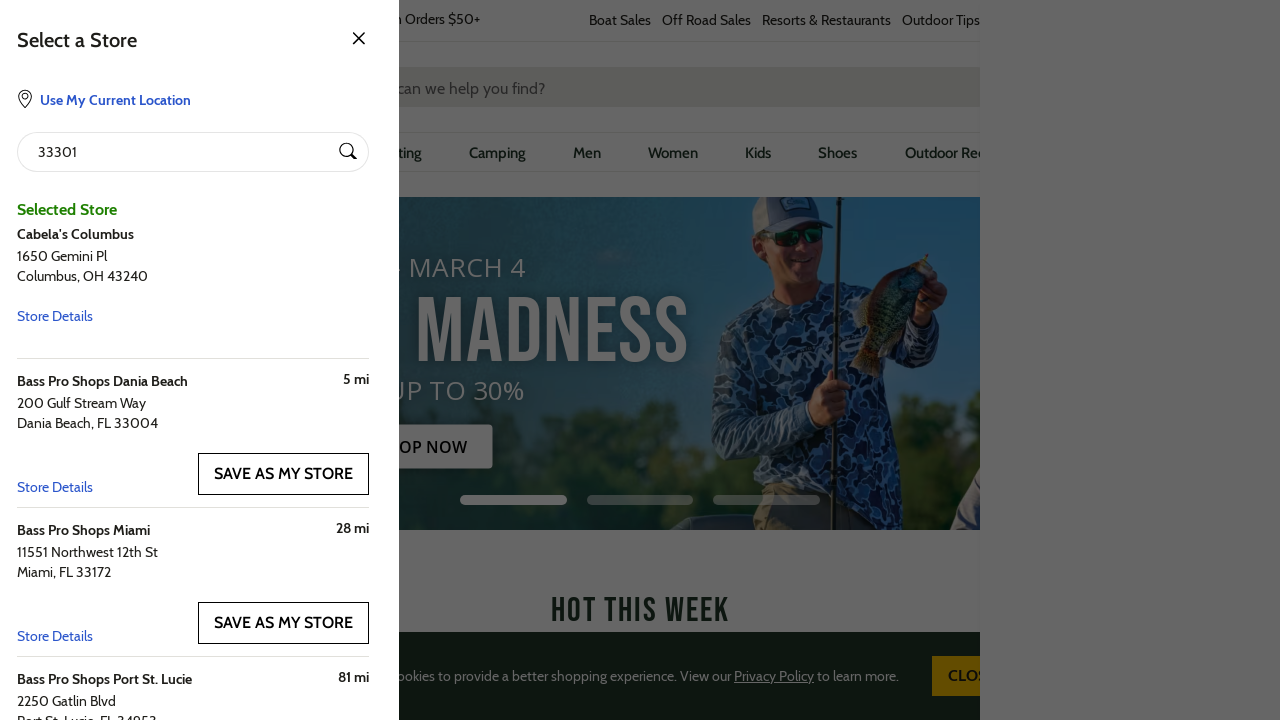

Store search results loaded
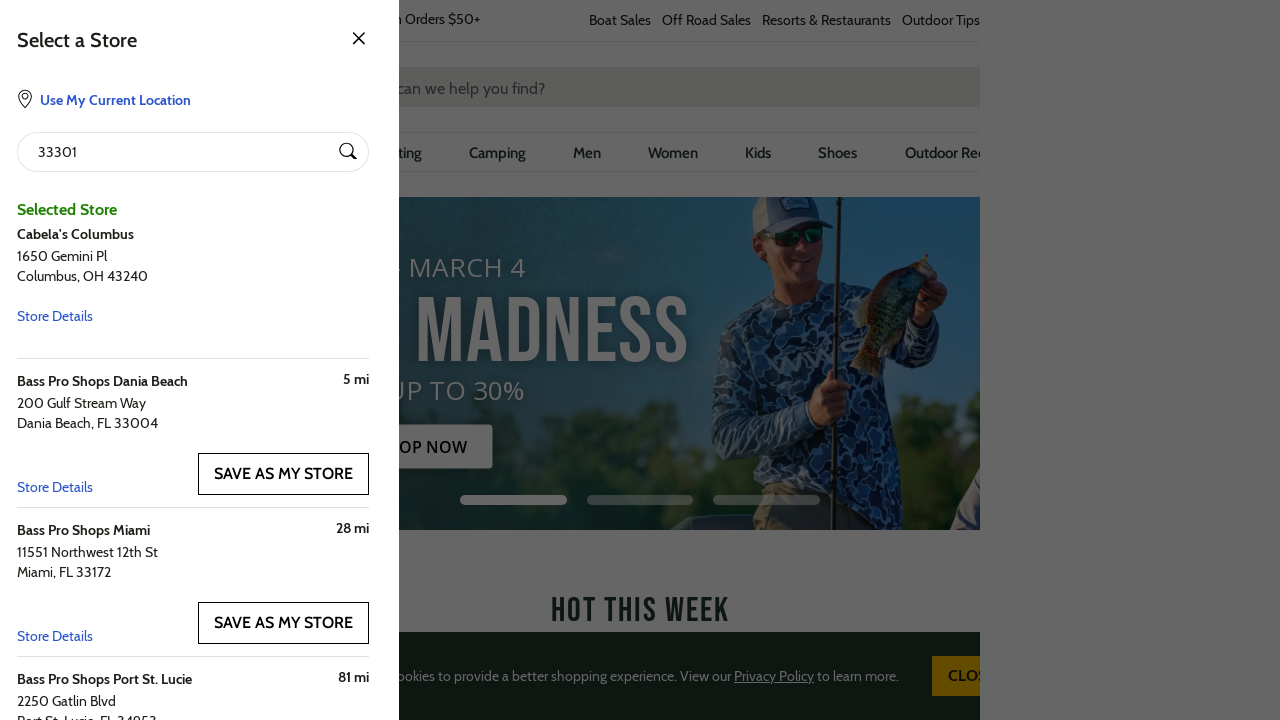

Clicked save store button to select Fort Lauderdale location at (284, 474) on xpath=/html/body/div[8]/div[2]/div[4]/div[3]/div[1]/div/button
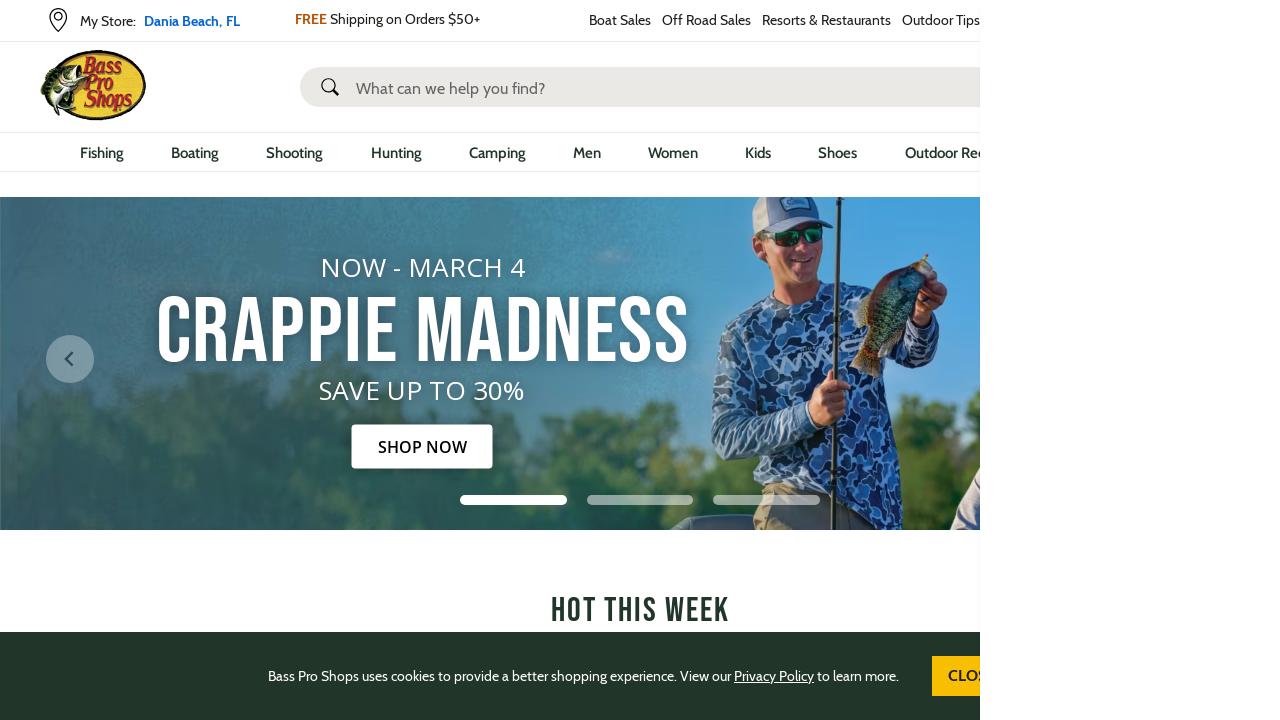

Waited for store selection to be saved
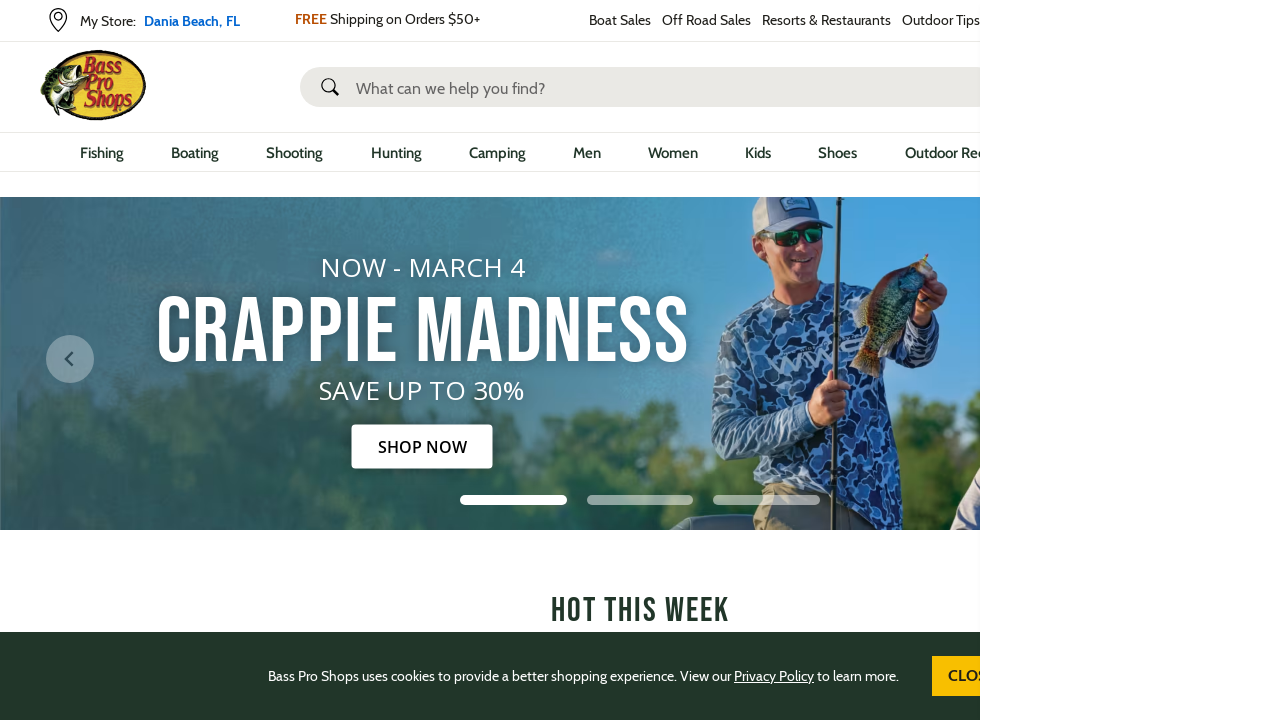

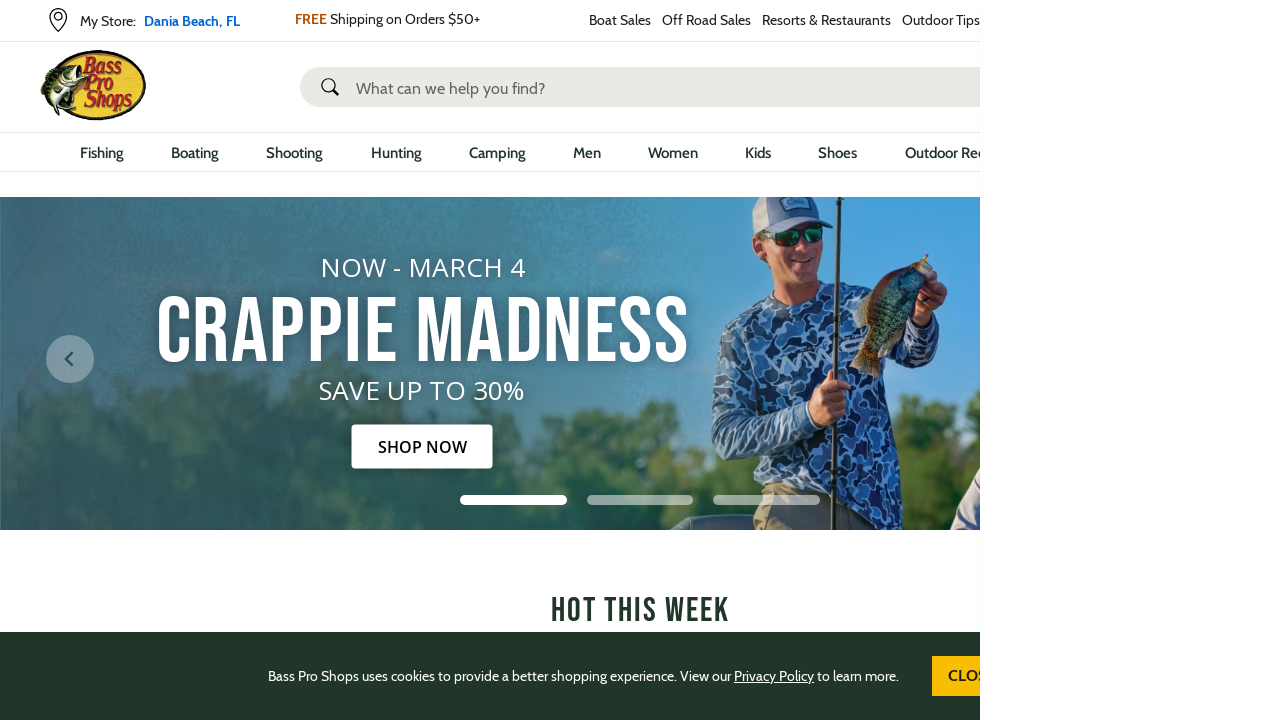